Navigates to the Calley main homepage and sets the viewport size

Starting URL: https://www.getcalley.com/

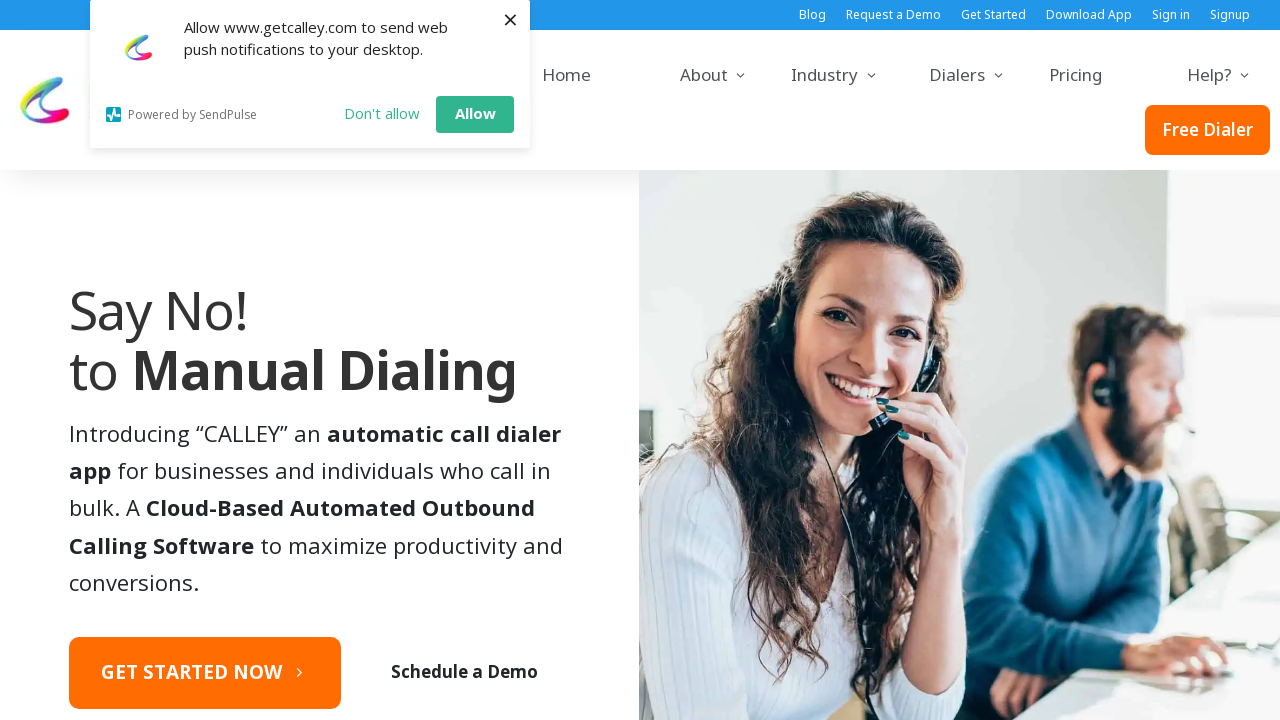

Set viewport size to 1536x864
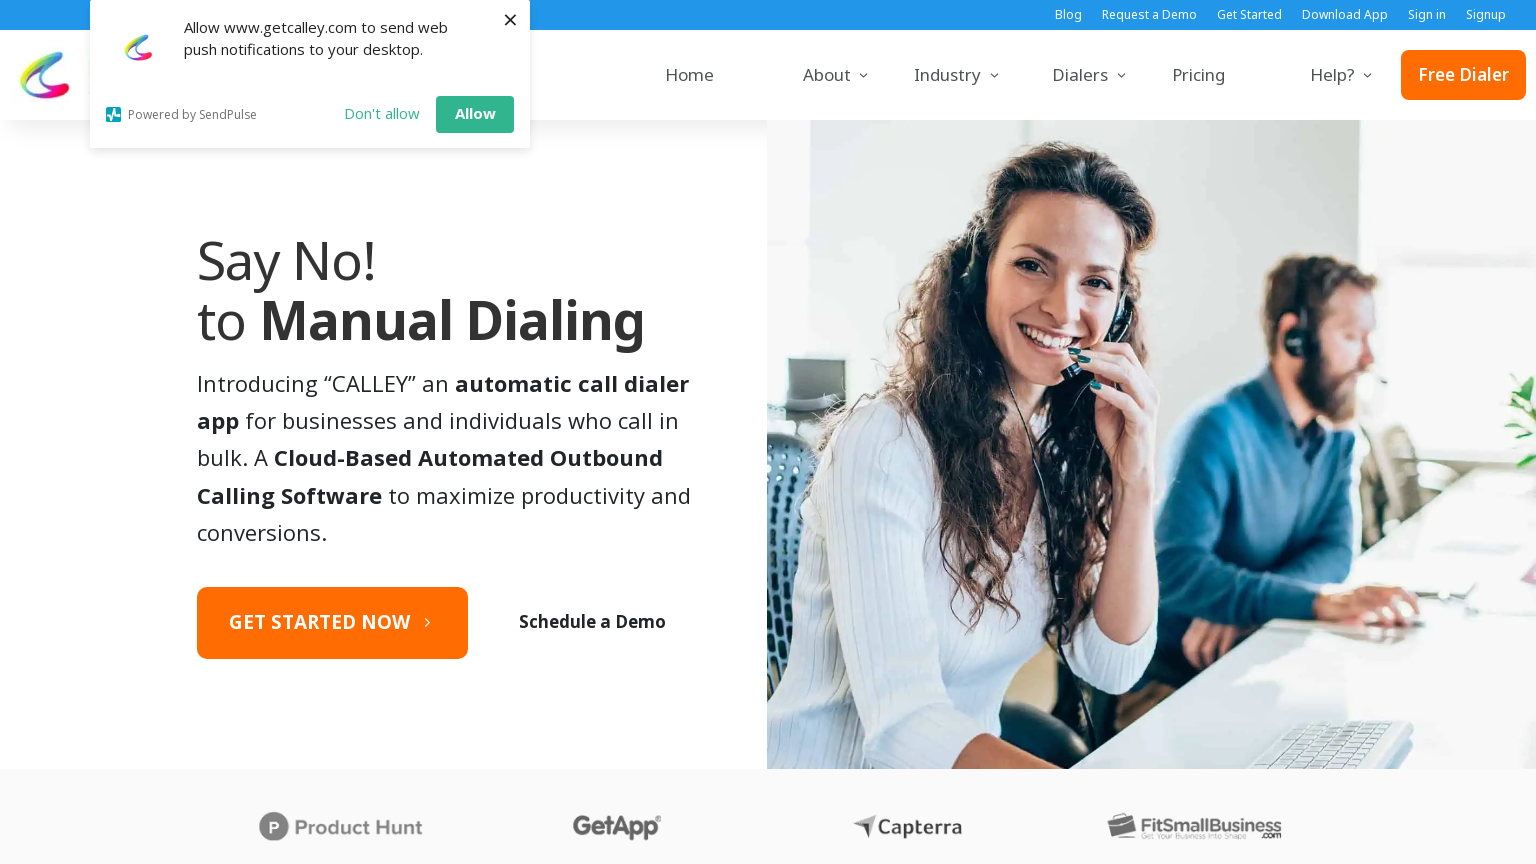

Waited for page to reach networkidle state
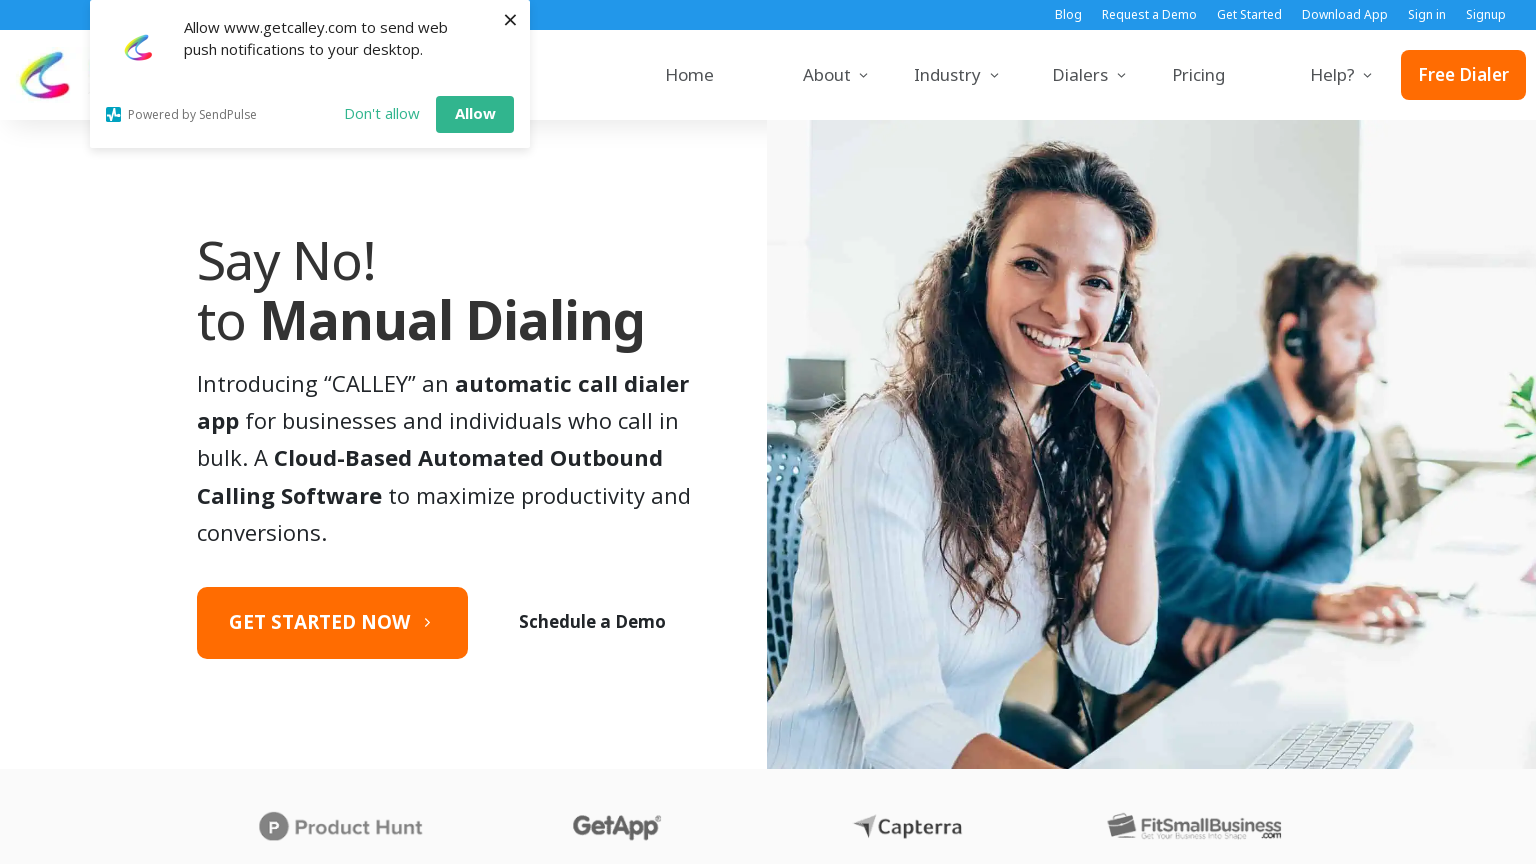

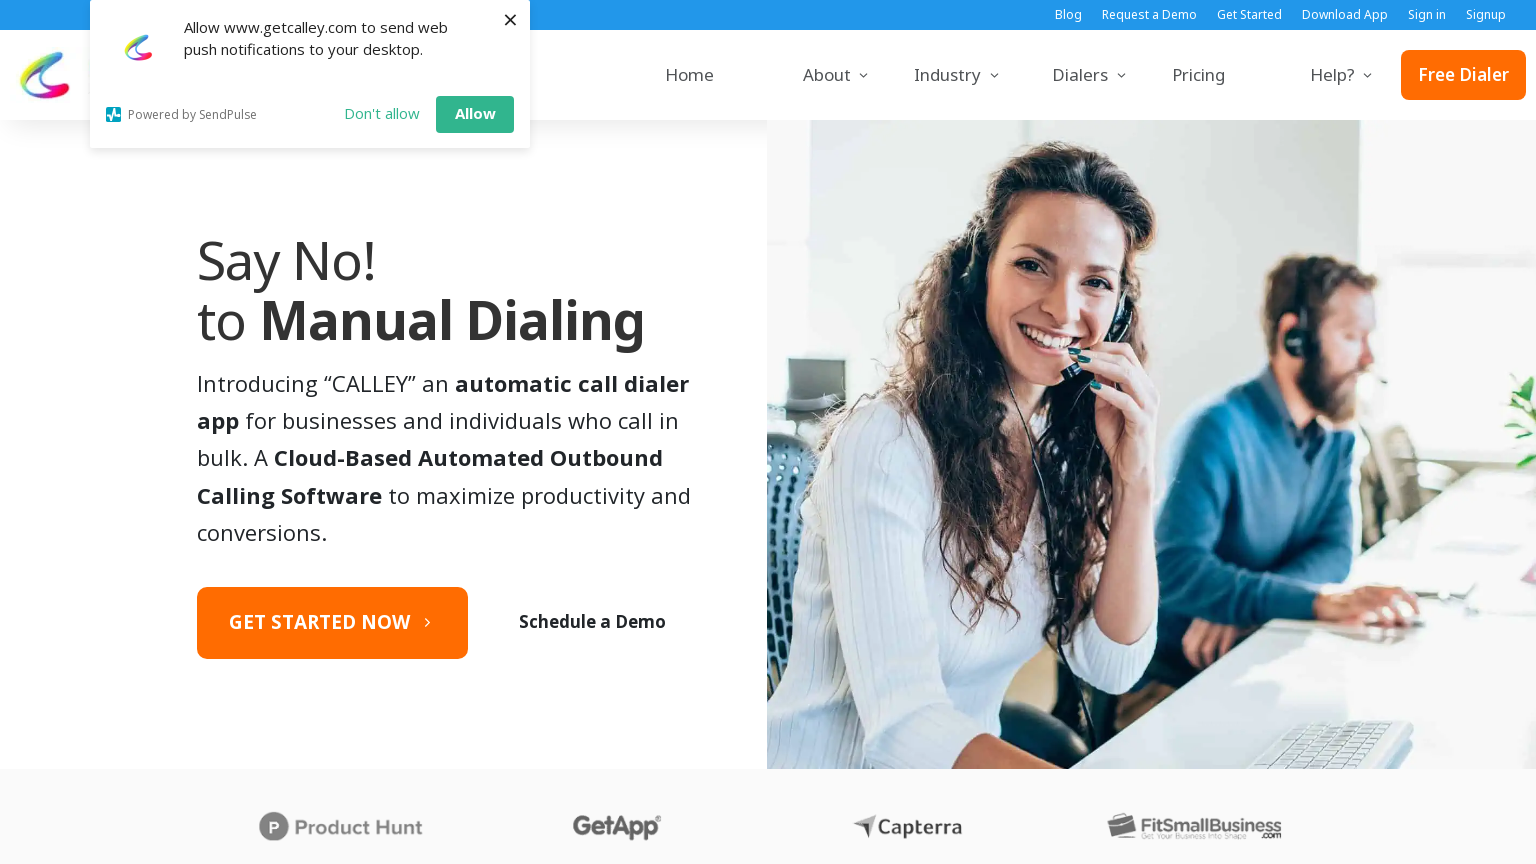